Tests date picker functionality by clicking on a date field and selecting a specific date (November 7, 2018) from the calendar widget

Starting URL: https://demoqa.com/date-picker

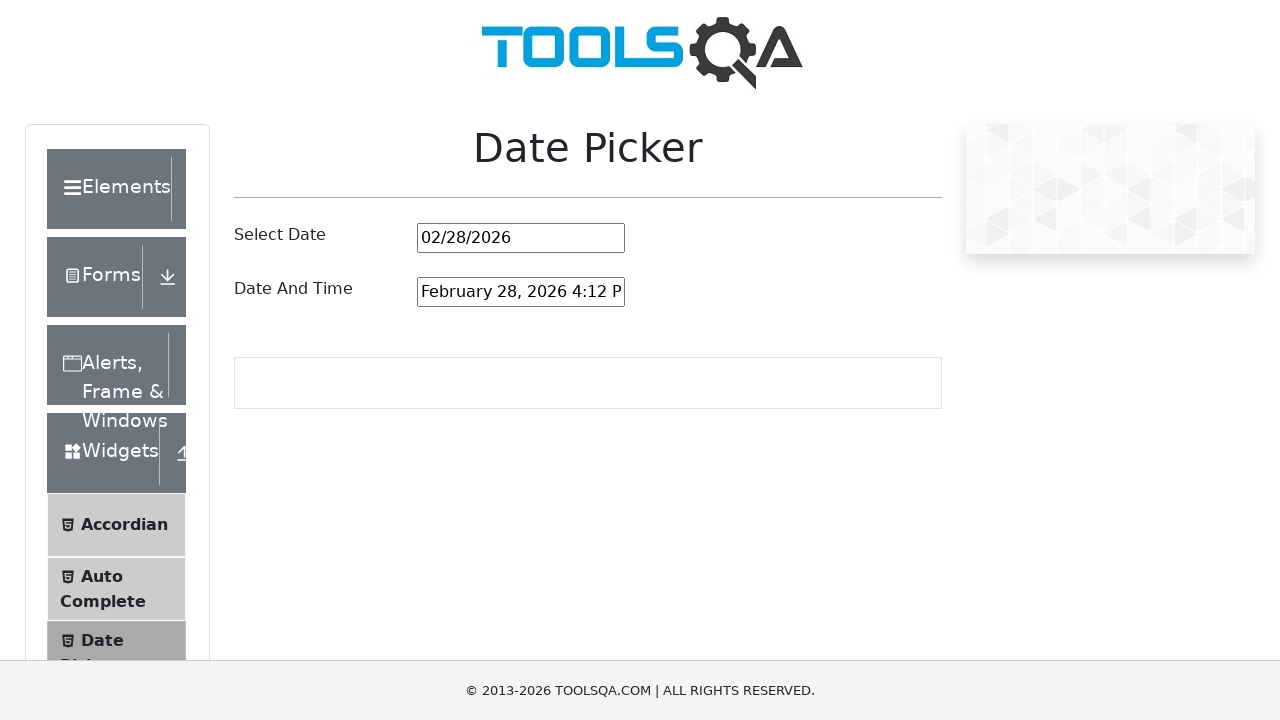

Clicked on date picker input field to open calendar widget at (521, 238) on #datePickerMonthYearInput
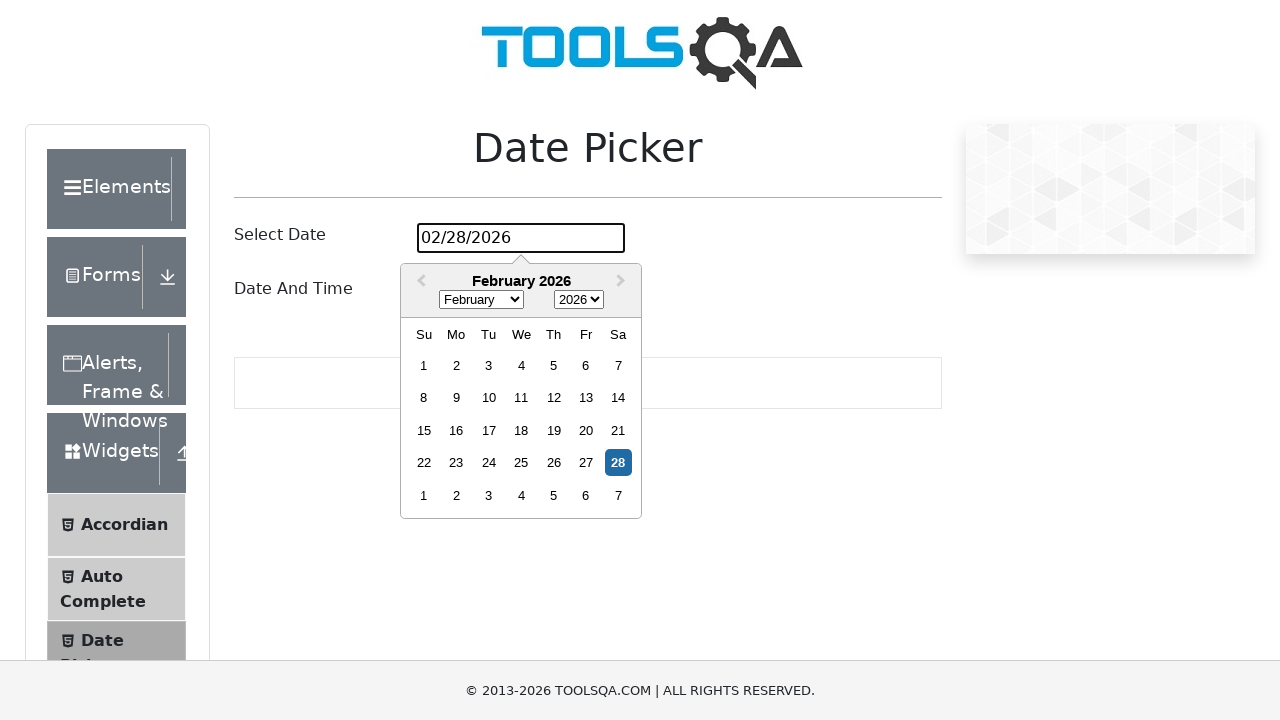

Clicked on month dropdown in calendar at (481, 300) on .react-datepicker__month-select
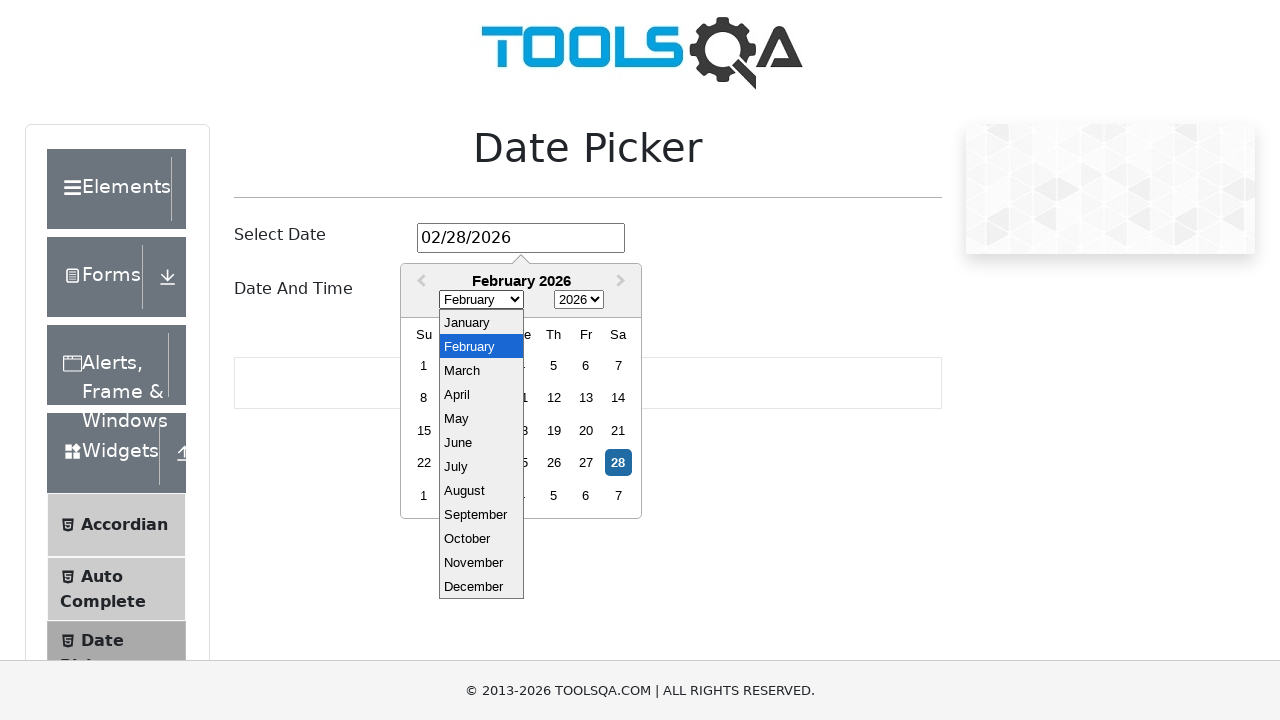

Selected November (month index 10) from dropdown on .react-datepicker__month-select
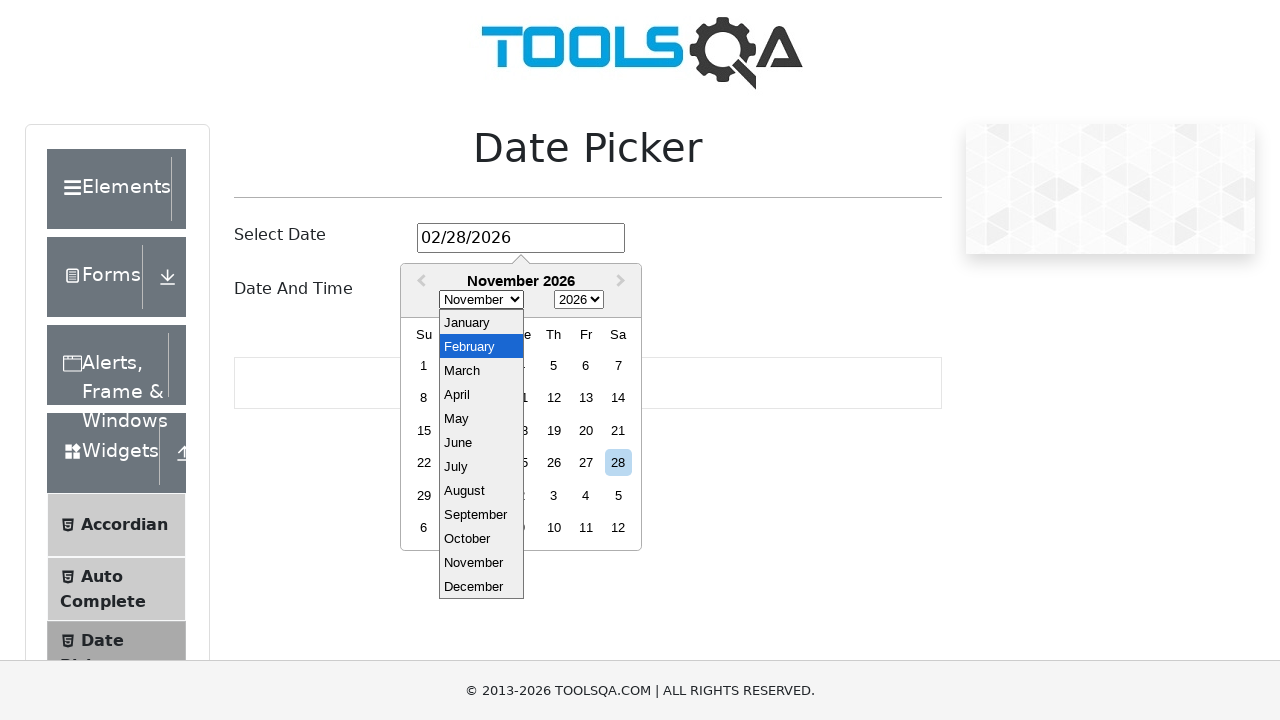

Clicked on year dropdown in calendar at (579, 300) on .react-datepicker__year-select
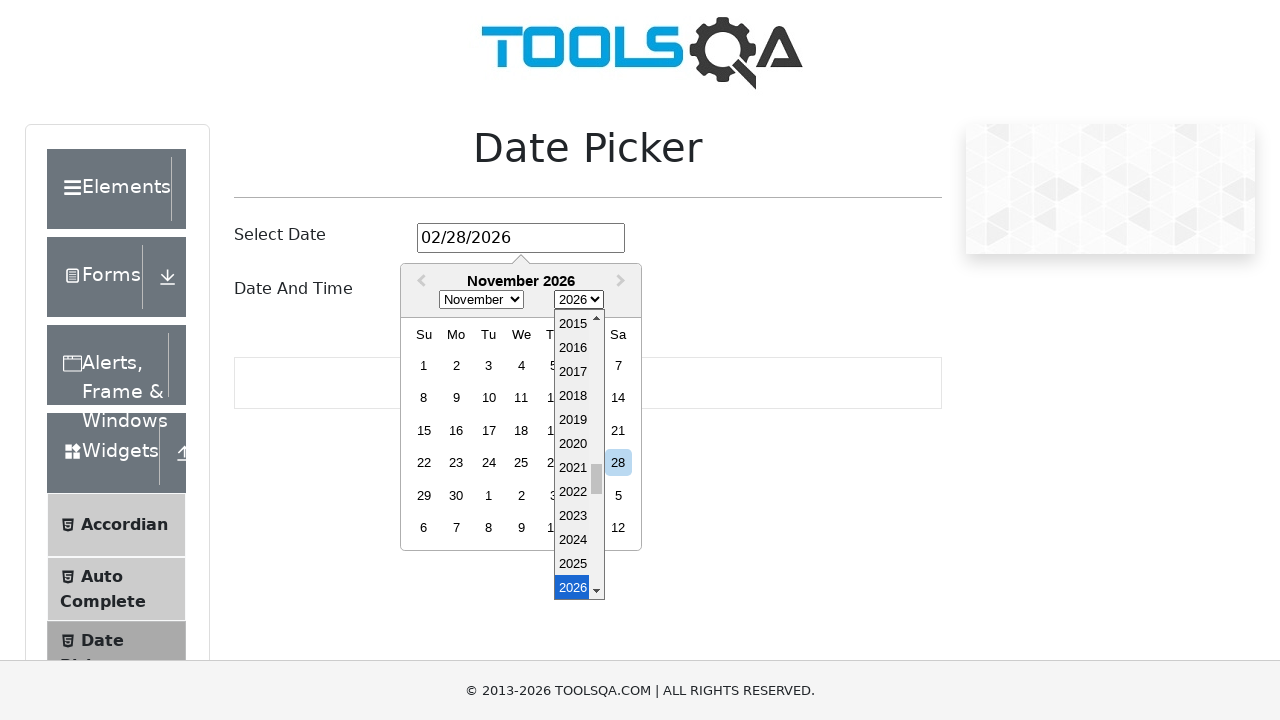

Selected year 2018 from dropdown on .react-datepicker__year-select
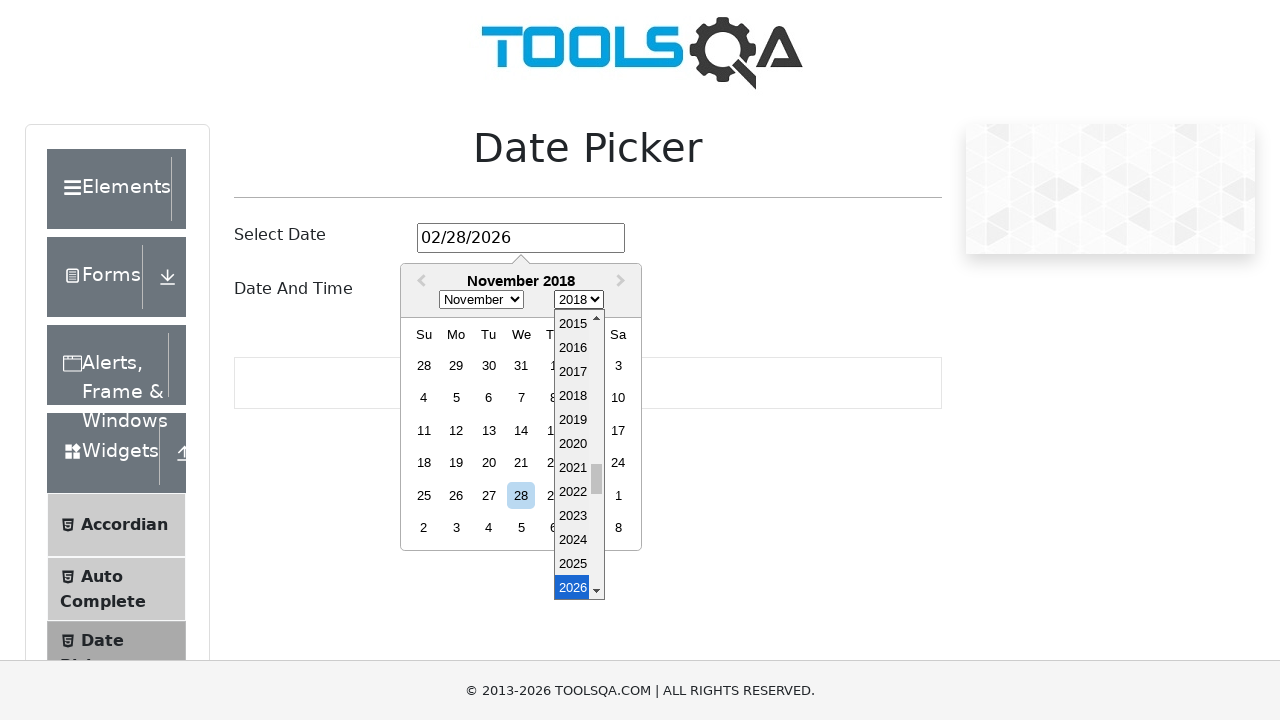

Clicked on day 7 in the calendar at (521, 398) on .react-datepicker__day--007:not(.react-datepicker__day--outside-month)
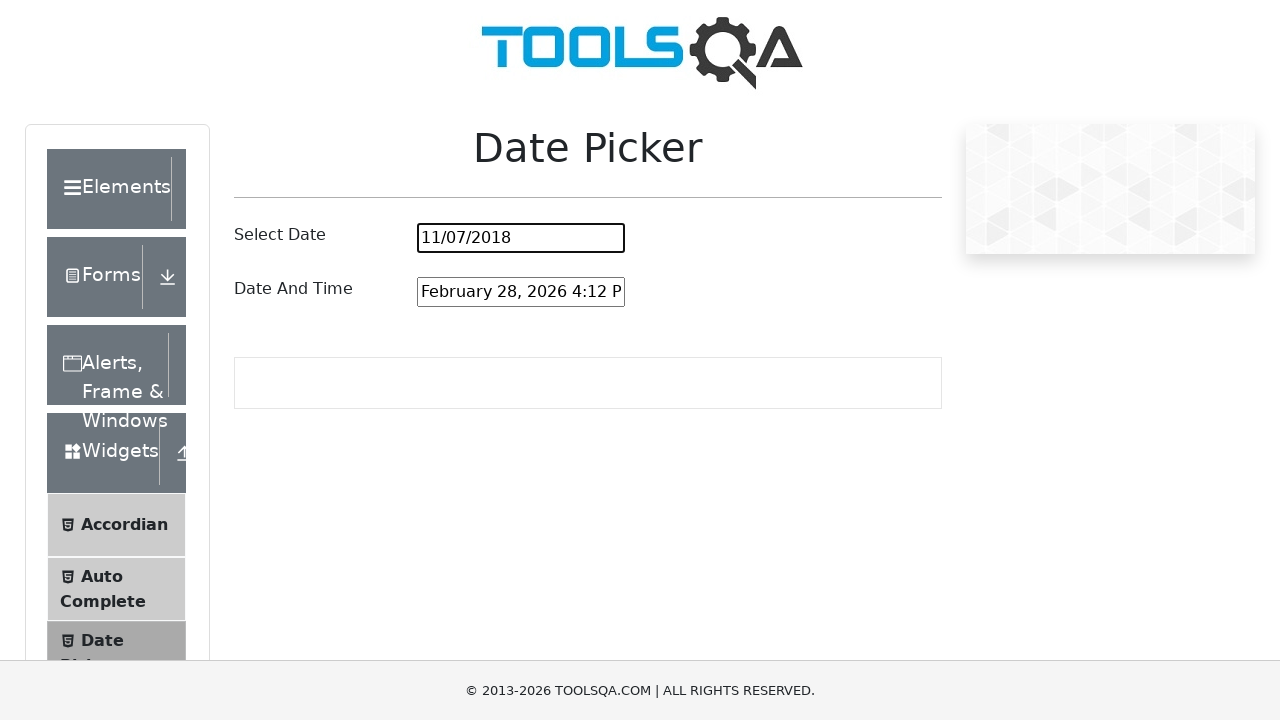

Verified that November 7, 2018 was selected in the date picker field
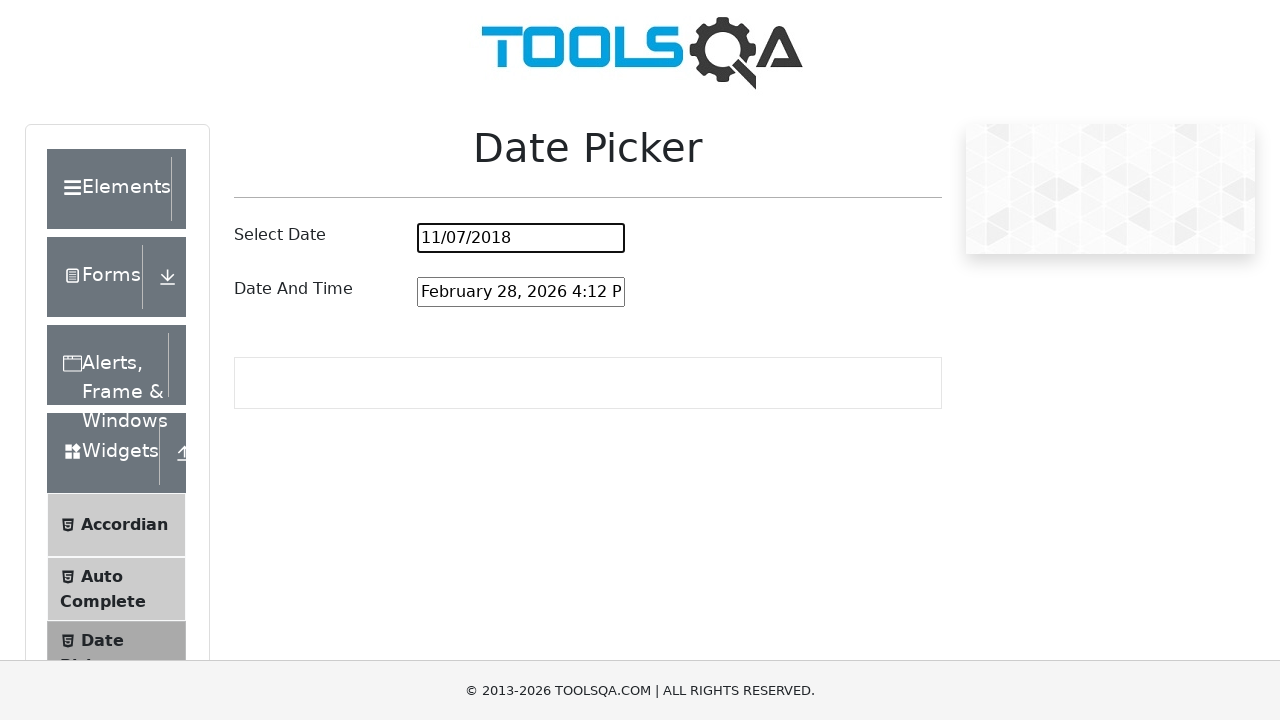

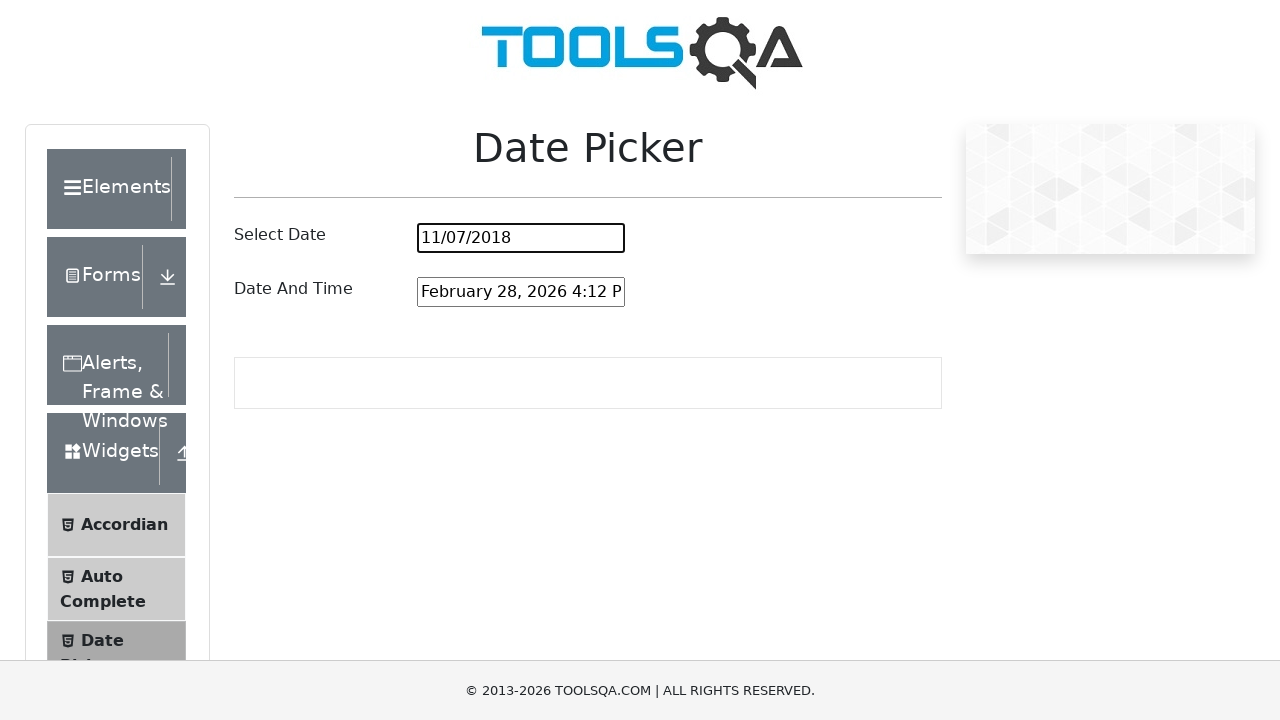